Tests that clicking the clear completed button removes completed items from the list.

Starting URL: https://demo.playwright.dev/todomvc

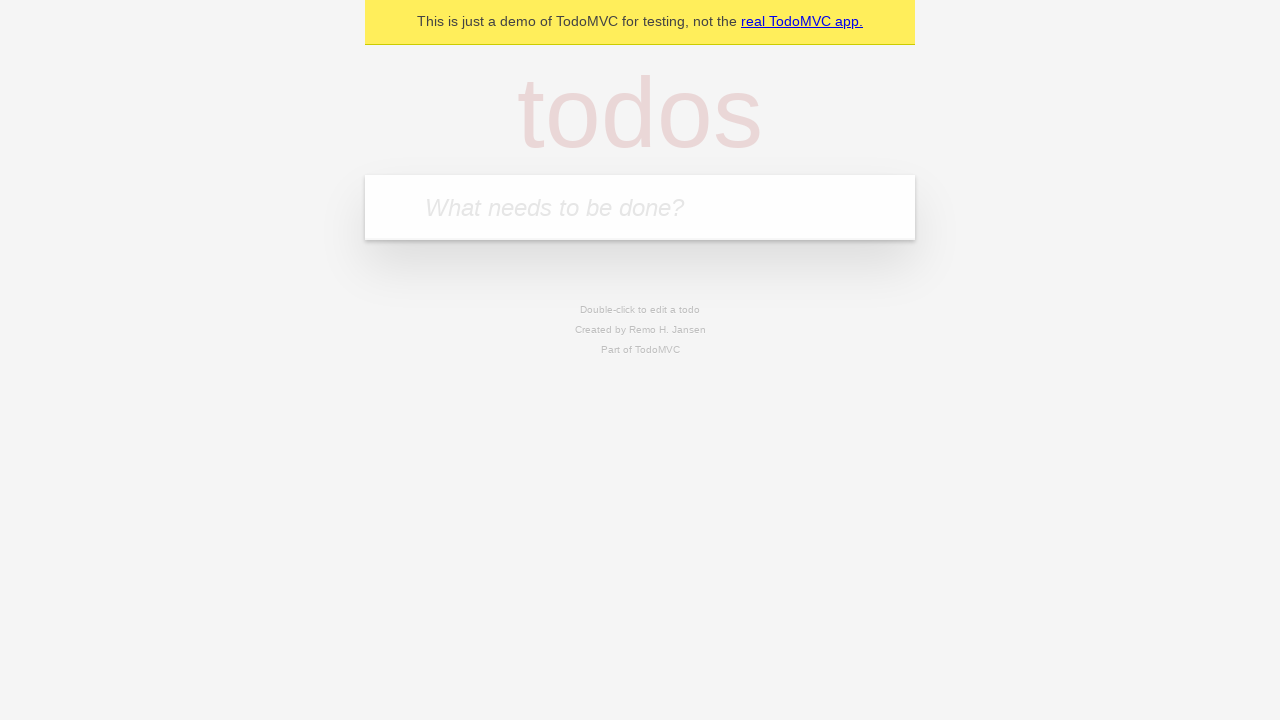

Filled new todo field with 'buy some cheese' on .new-todo
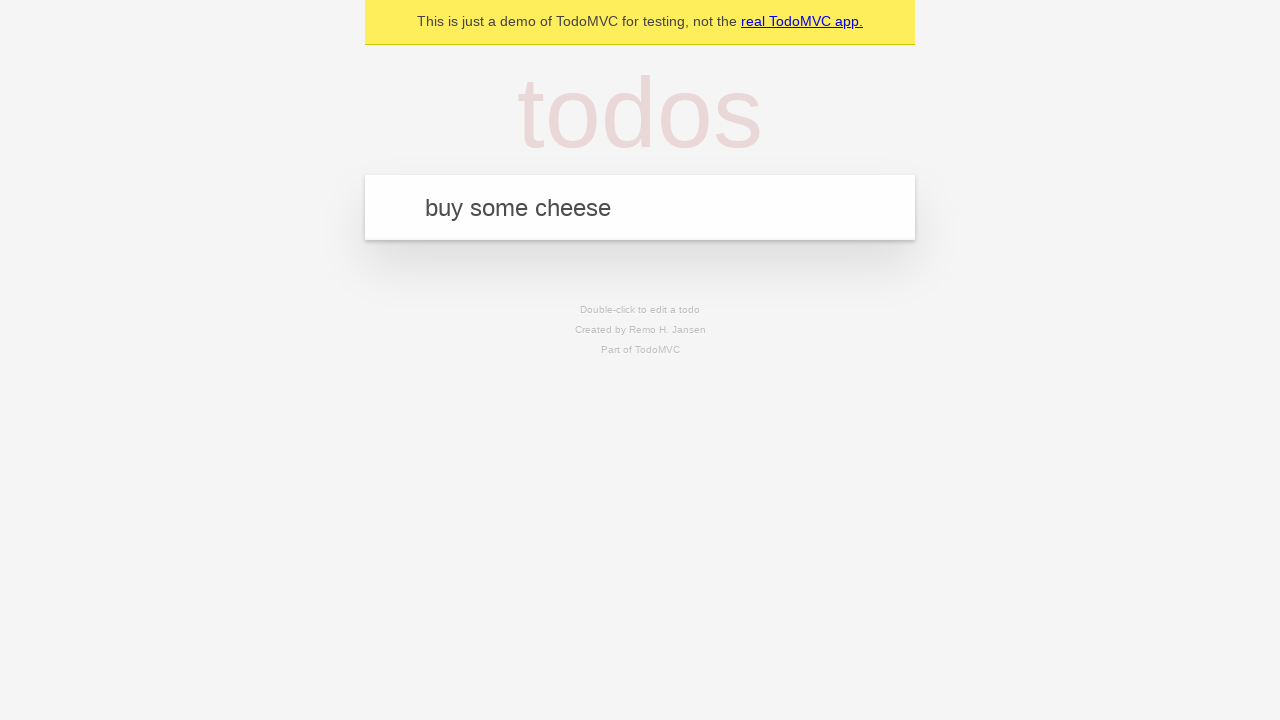

Pressed Enter to add first todo on .new-todo
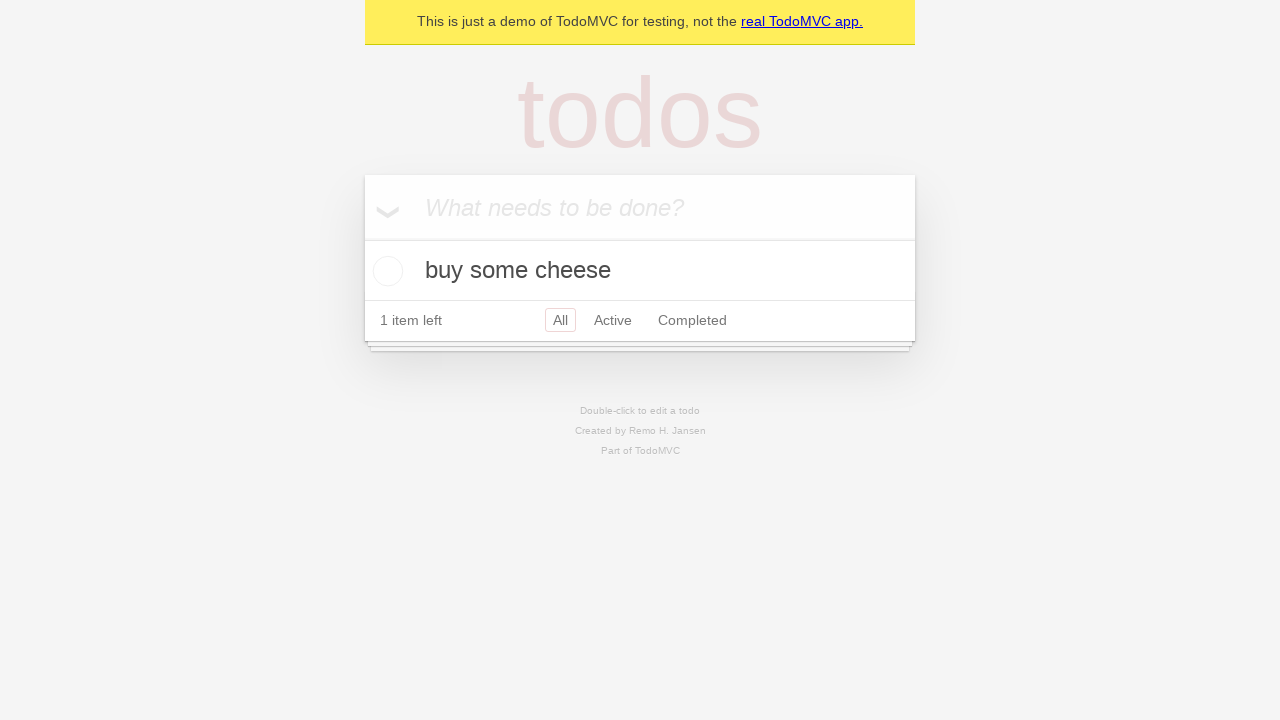

Filled new todo field with 'feed the cat' on .new-todo
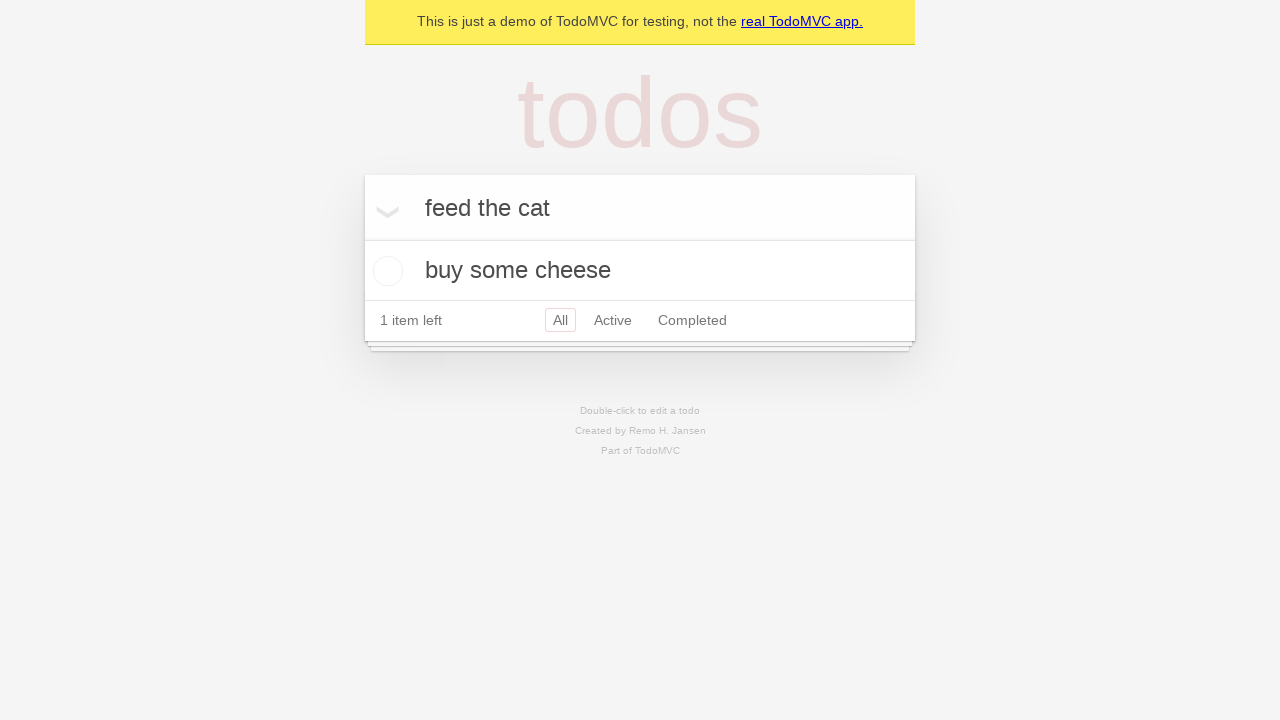

Pressed Enter to add second todo on .new-todo
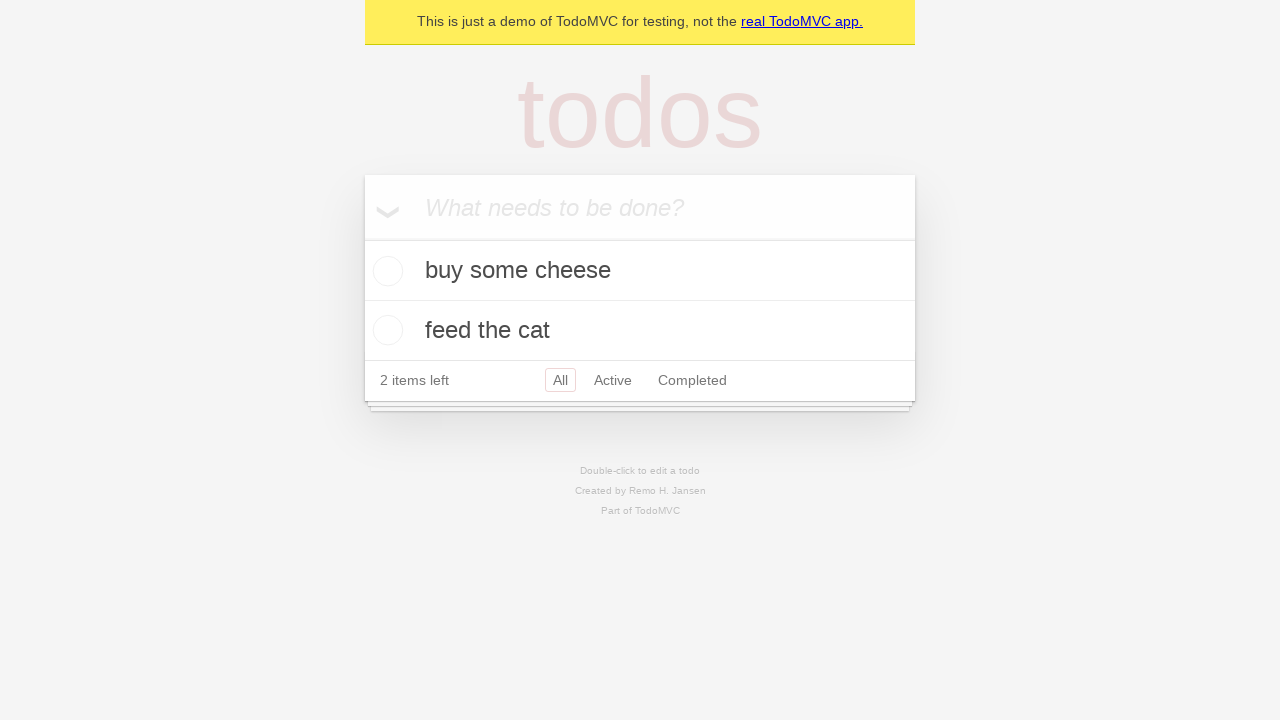

Filled new todo field with 'book a doctors appointment' on .new-todo
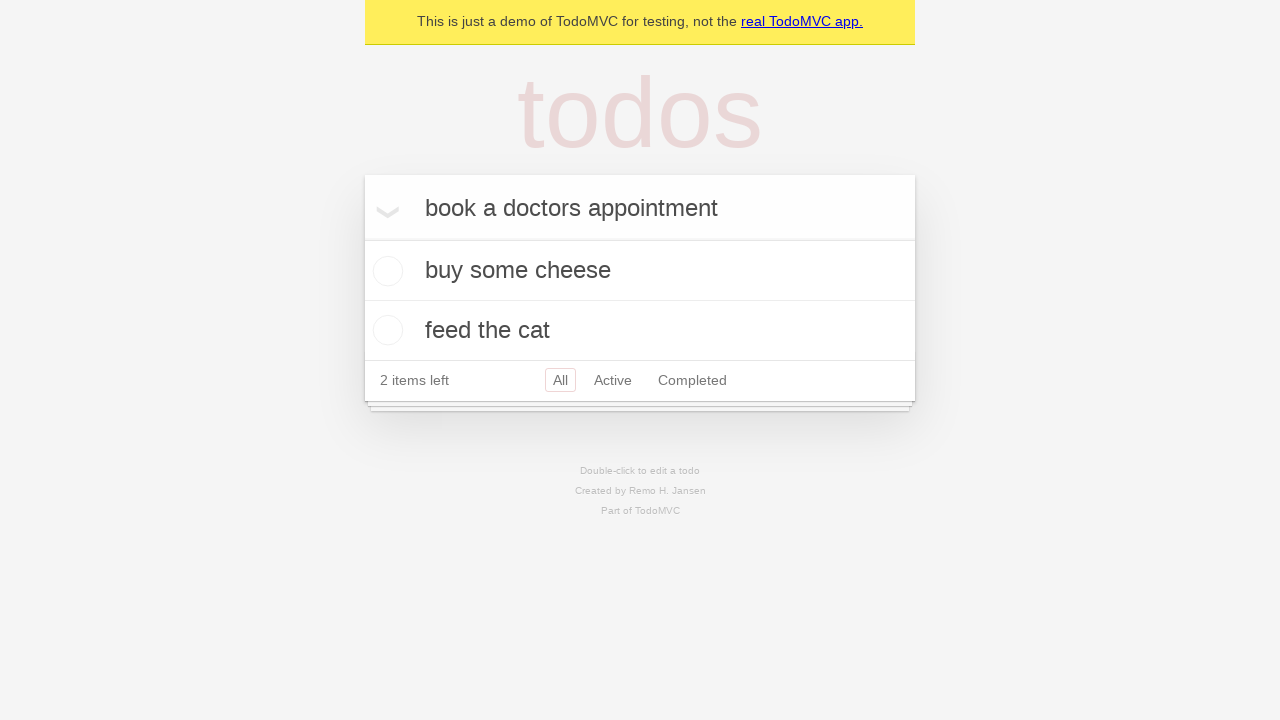

Pressed Enter to add third todo on .new-todo
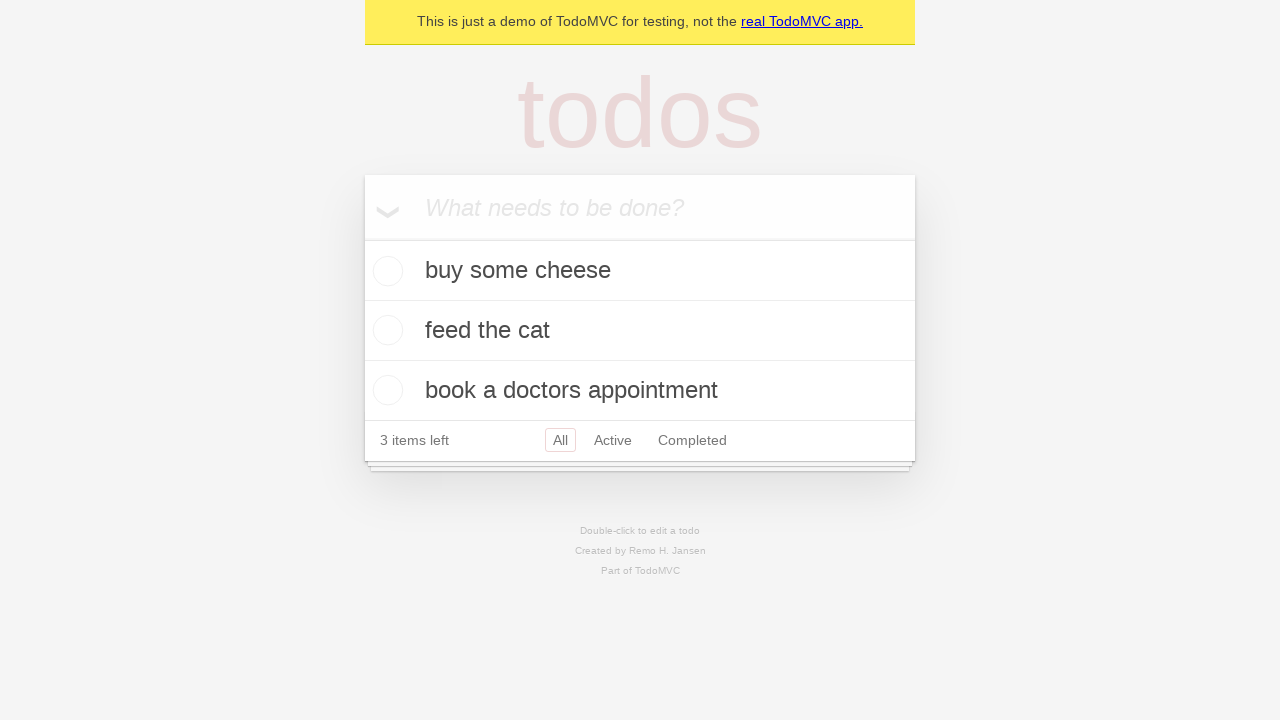

All three todos loaded in the list
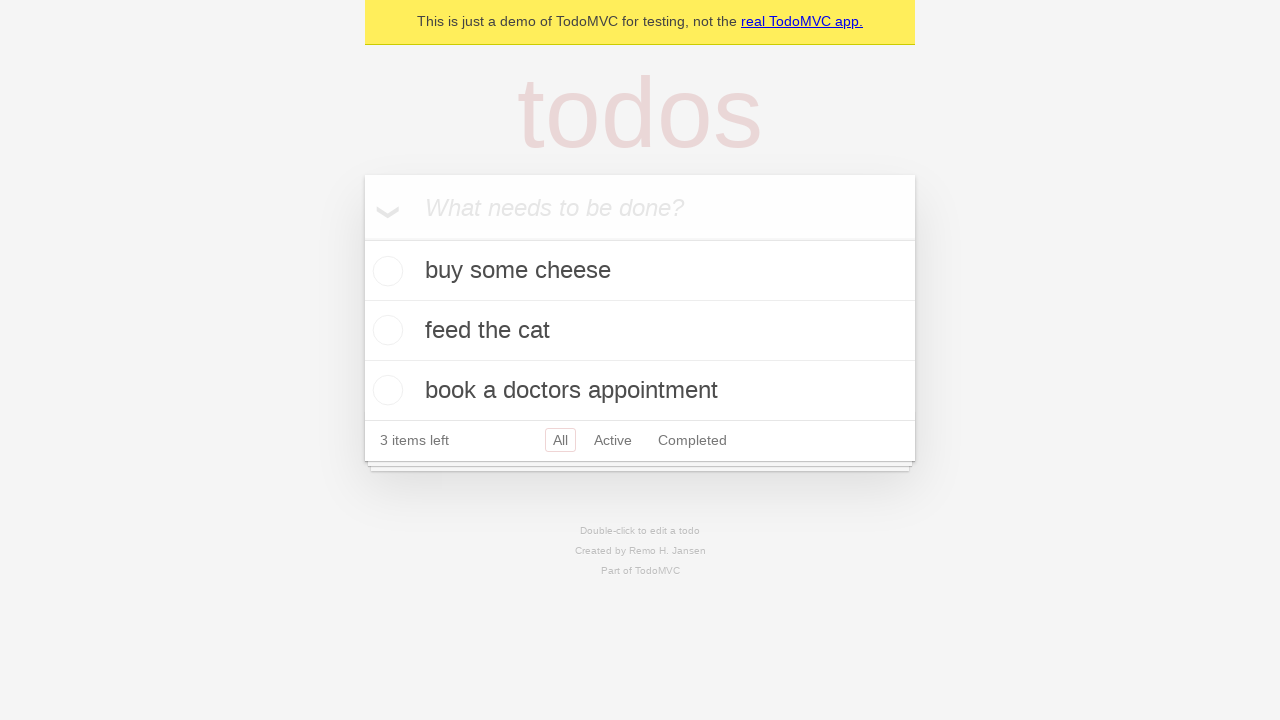

Marked second todo 'feed the cat' as completed at (385, 330) on .todo-list li >> nth=1 >> .toggle
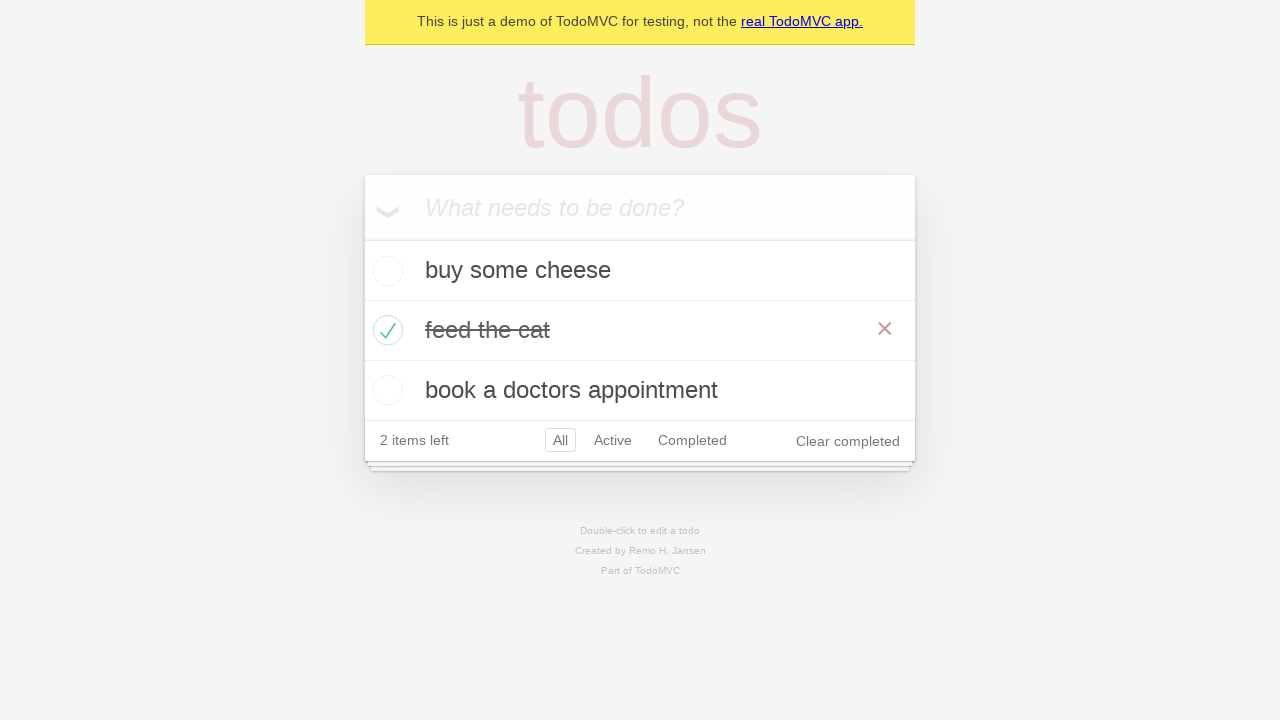

Clicked 'Clear completed' button to remove completed items at (848, 441) on .clear-completed
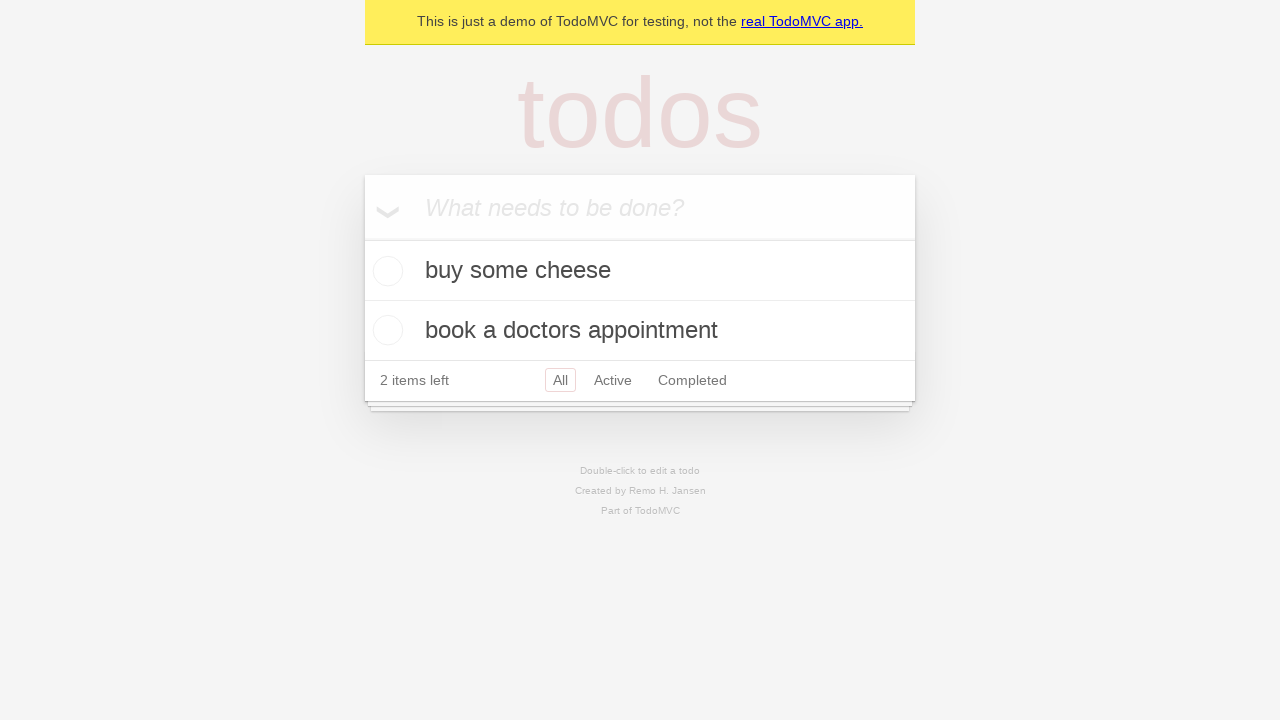

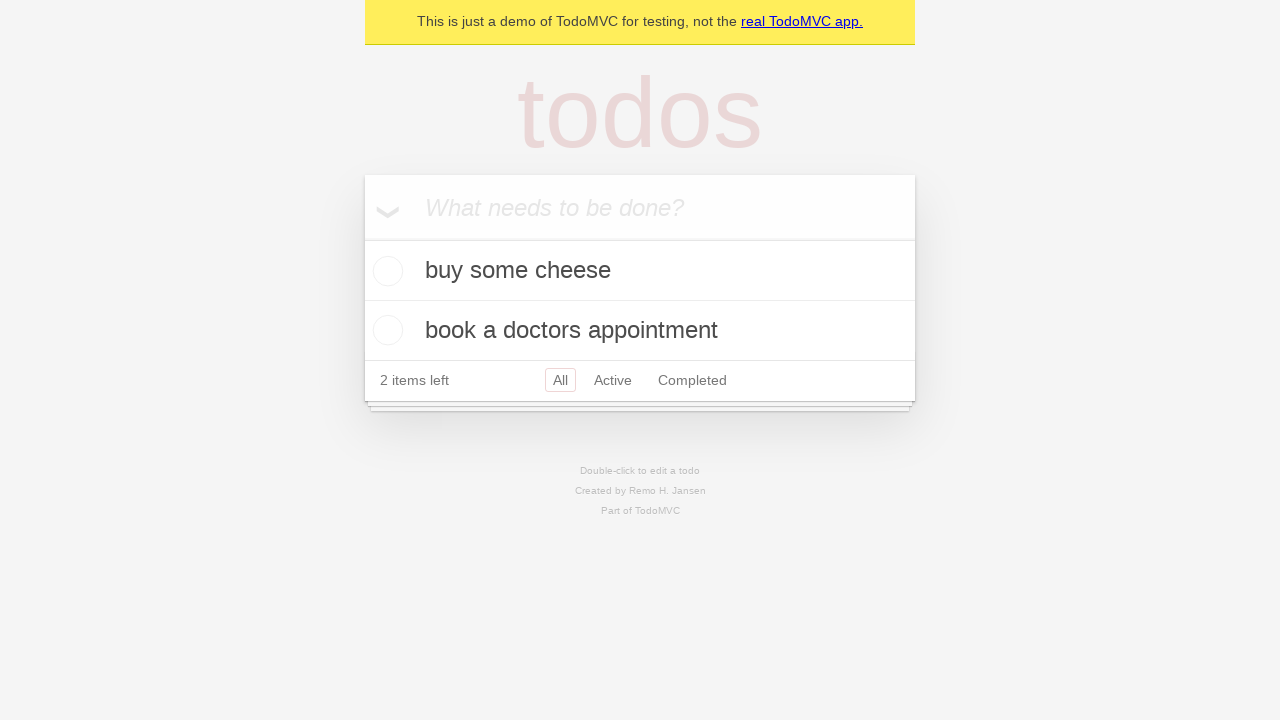